Tests JavaScript confirm dialog dismissal by clicking the second alert button, verifying the alert text, dismissing it, and confirming the cancel result message

Starting URL: https://the-internet.herokuapp.com/javascript_alerts

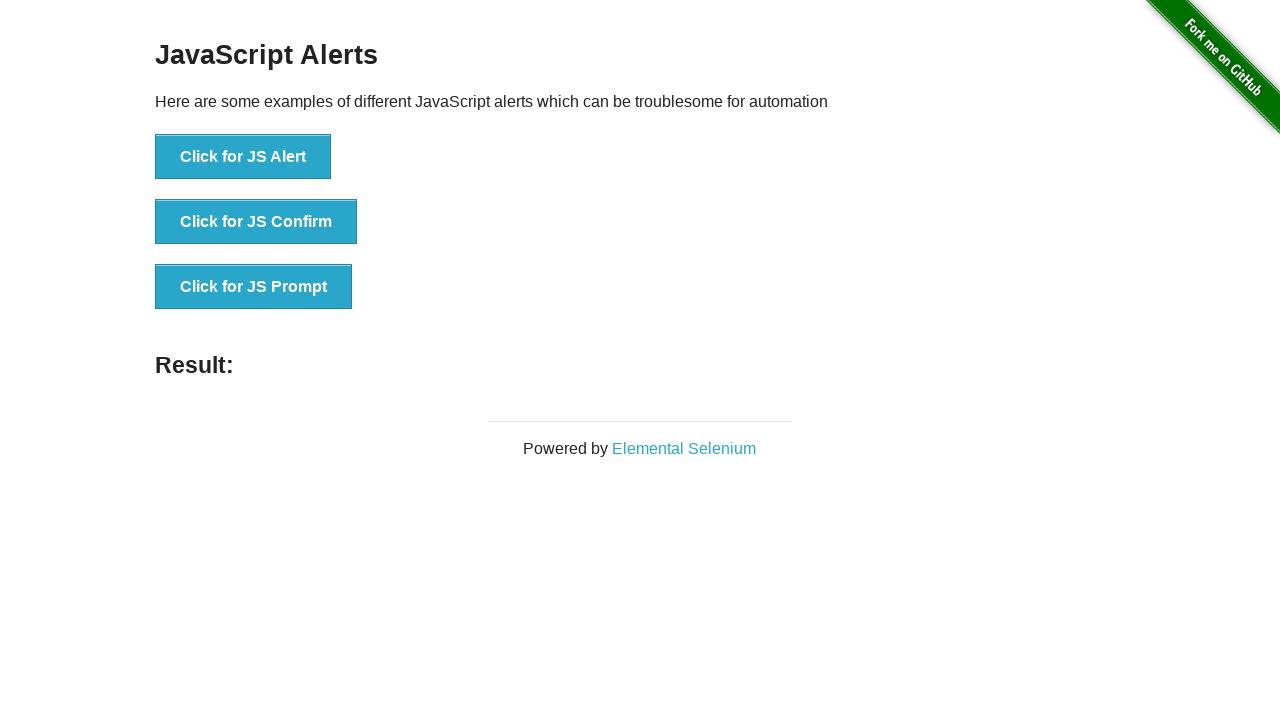

Set up dialog handler to dismiss confirm dialogs
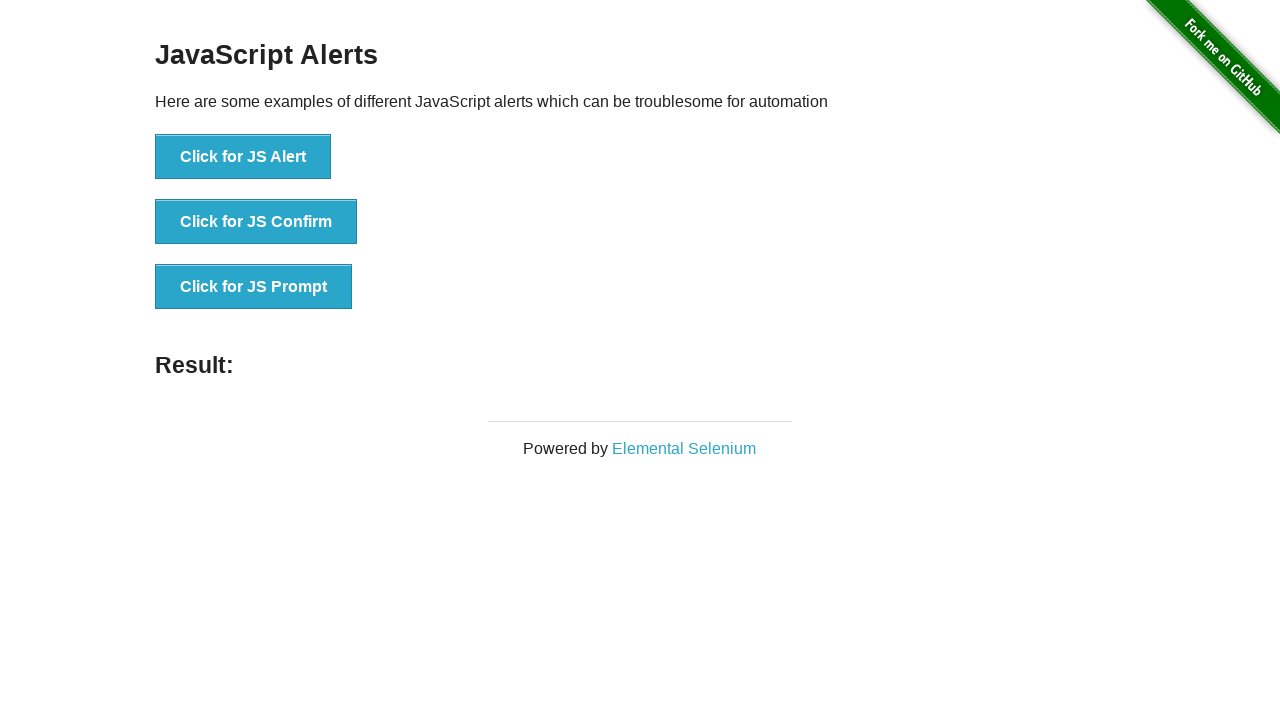

Clicked JS Confirm button to trigger confirm dialog at (256, 222) on button[onclick='jsConfirm()']
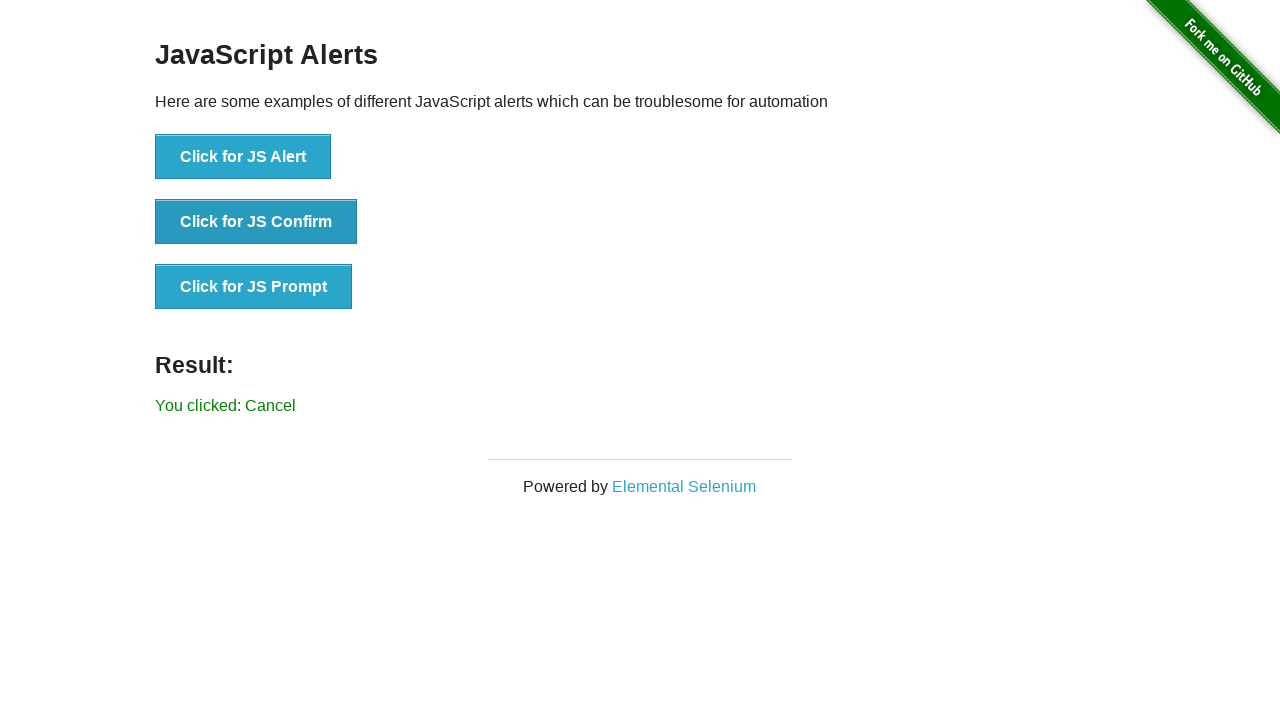

Result message element appeared on page
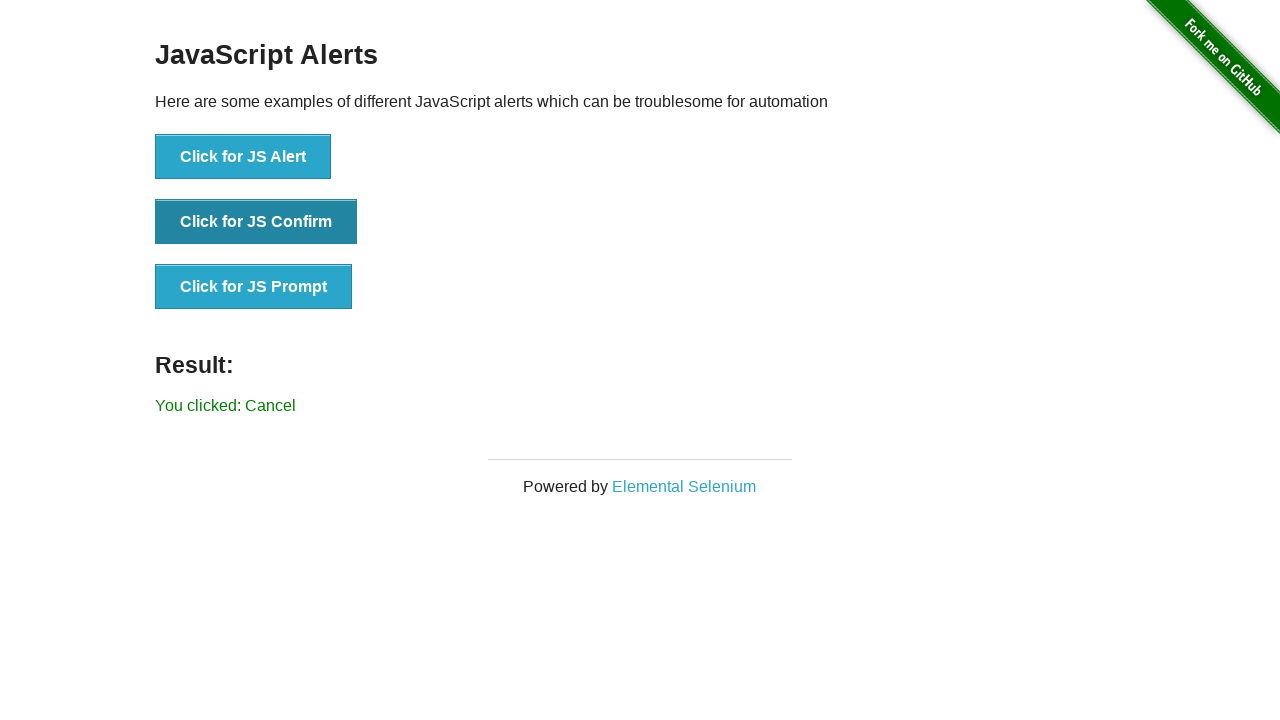

Retrieved result text: 'You clicked: Cancel'
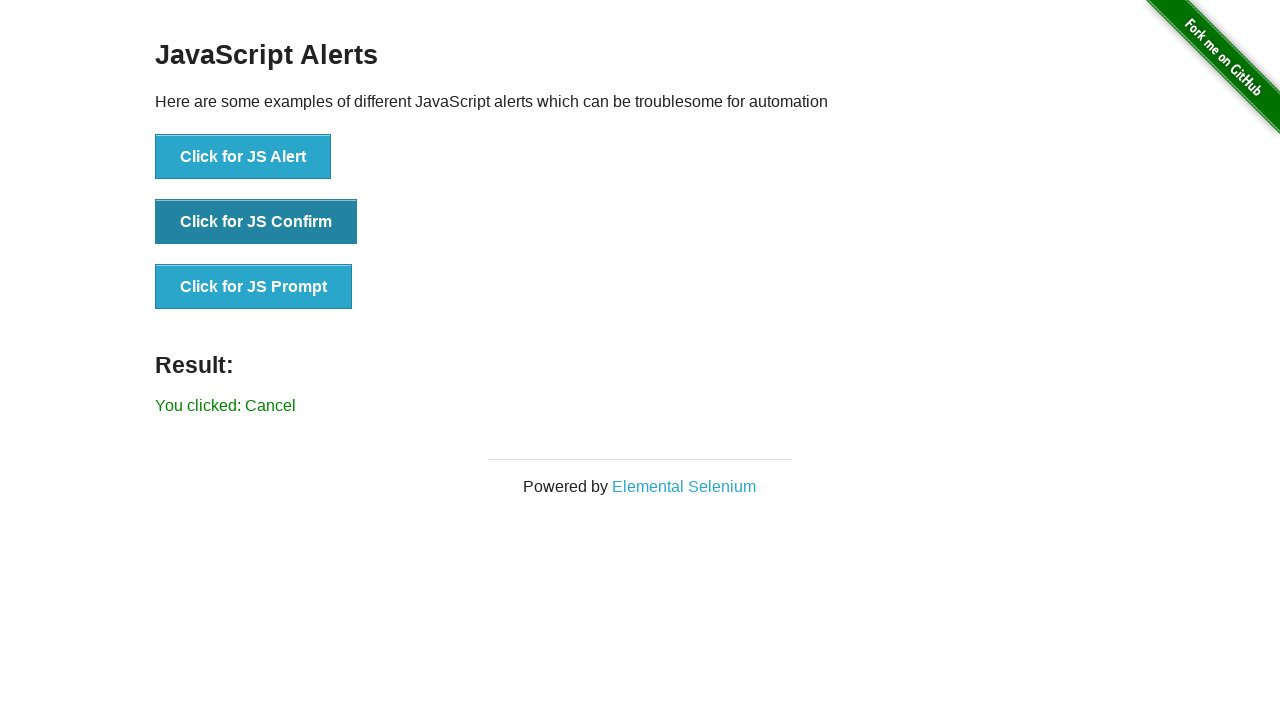

Verified result text confirms cancel action was registered
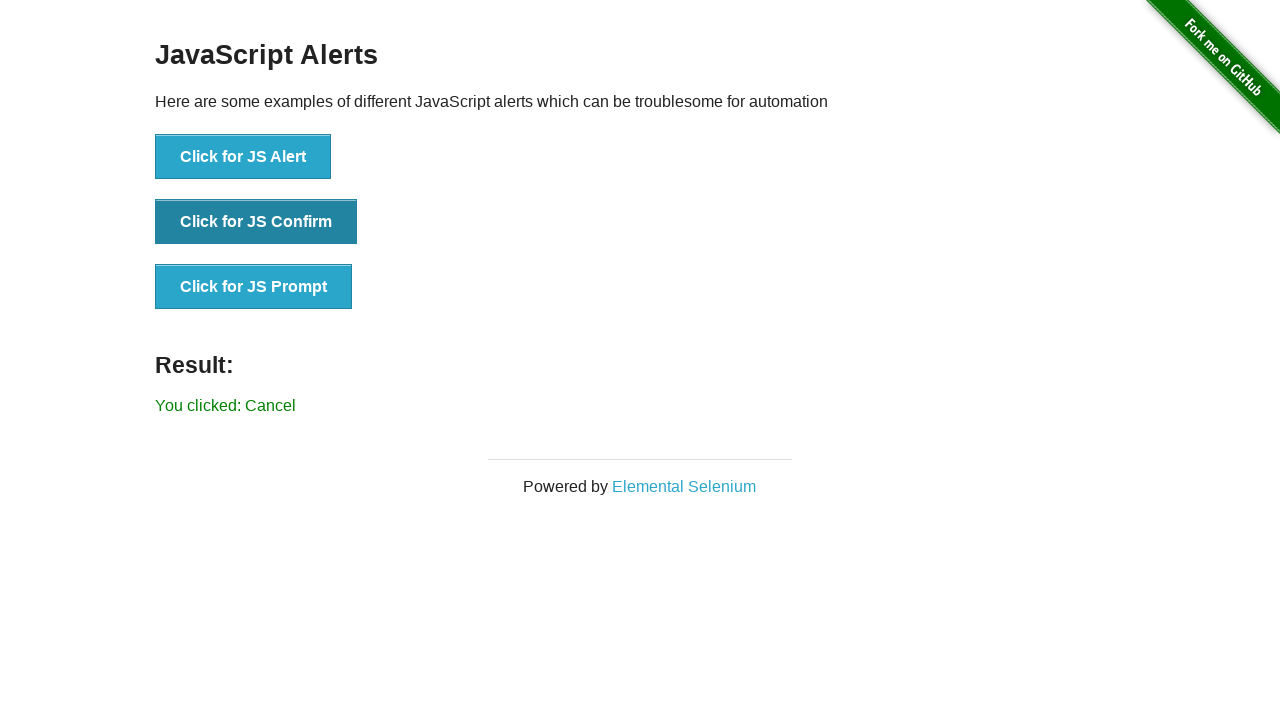

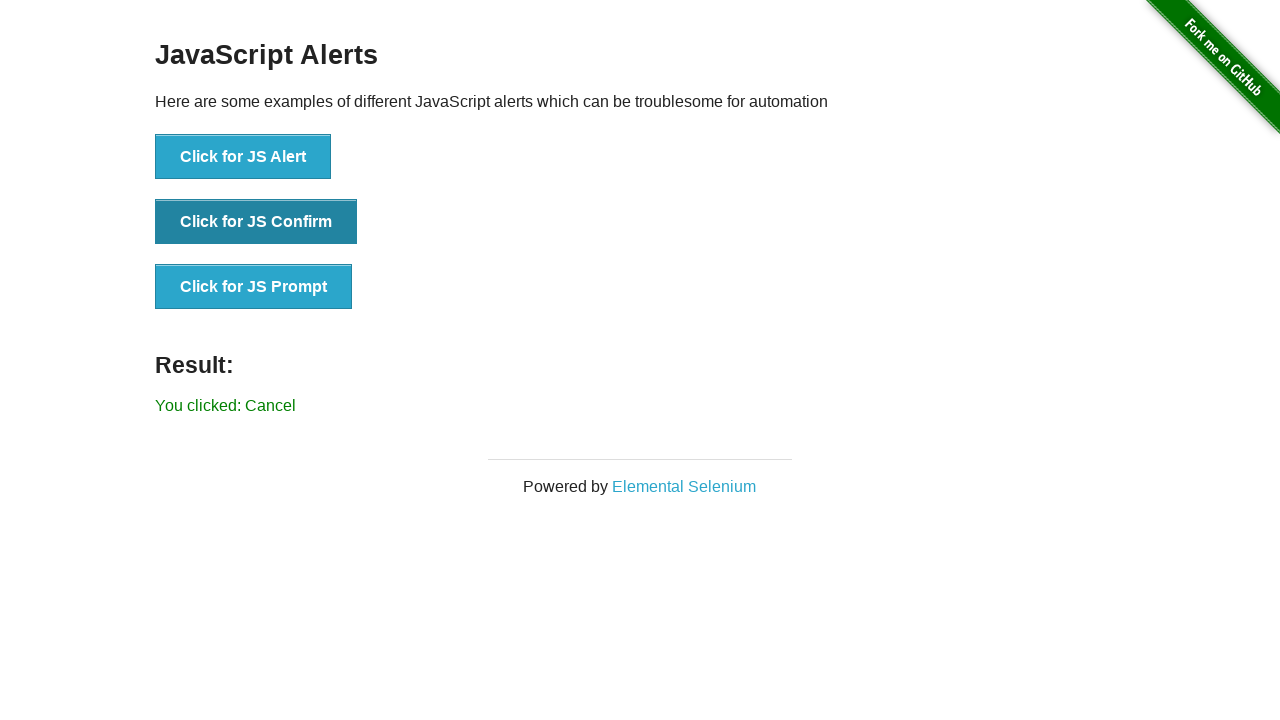